Tests the Add/Remove Elements functionality on Heroku test site by clicking a link to navigate to the page, adding an element, verifying it appears, and then deleting it.

Starting URL: https://the-internet.herokuapp.com/

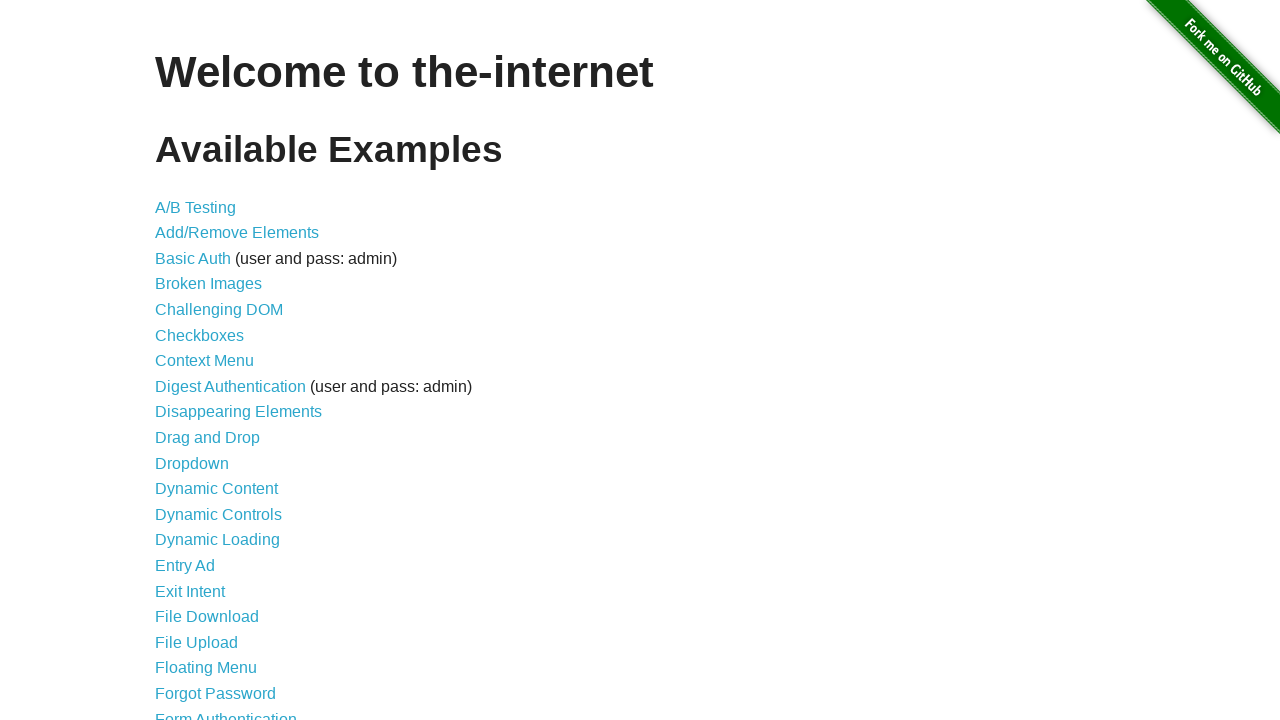

Clicked 'Add/Remove Elements' link to navigate to the page at (237, 233) on text=Add/Remove Elements
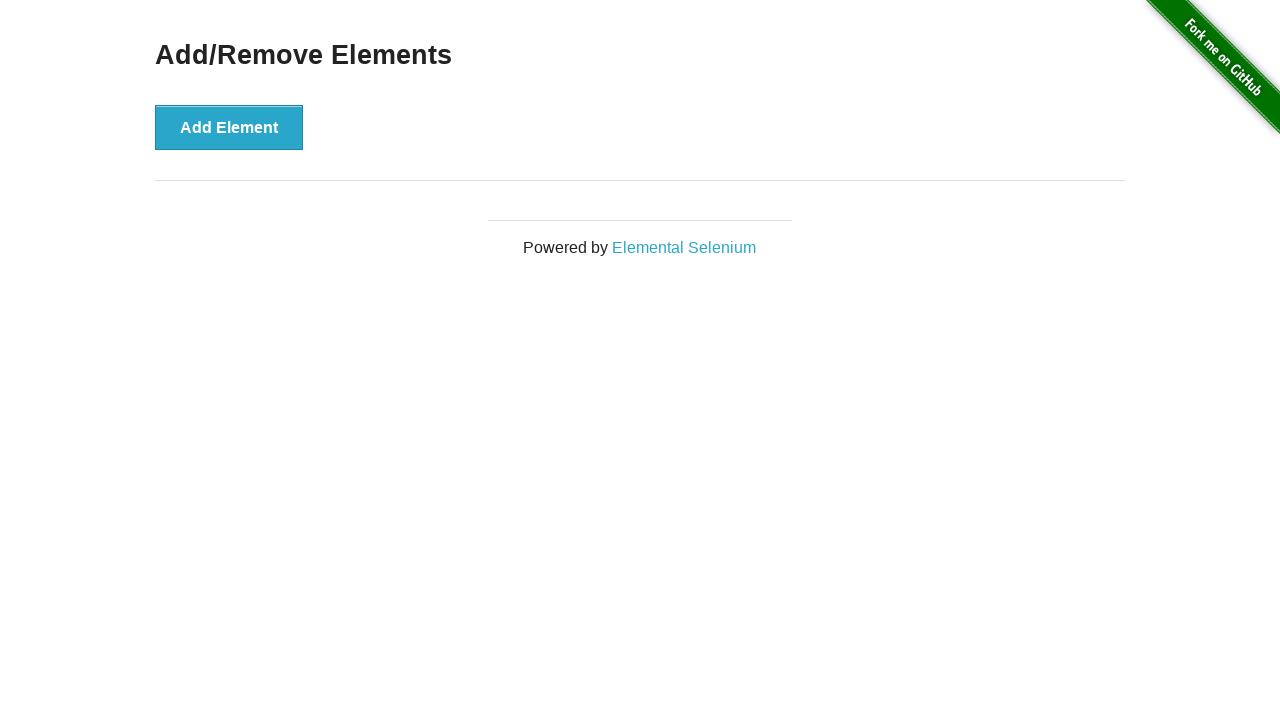

Page header loaded after navigation
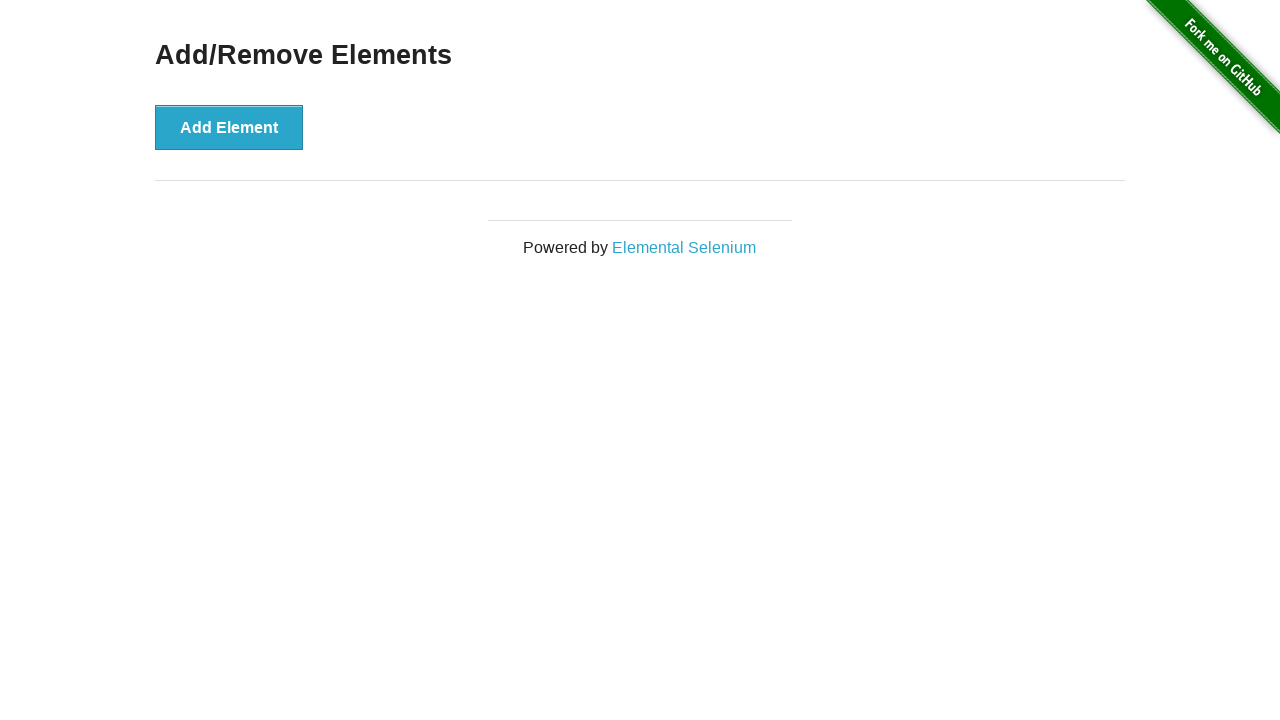

Retrieved header text: 'Add/Remove Elements'
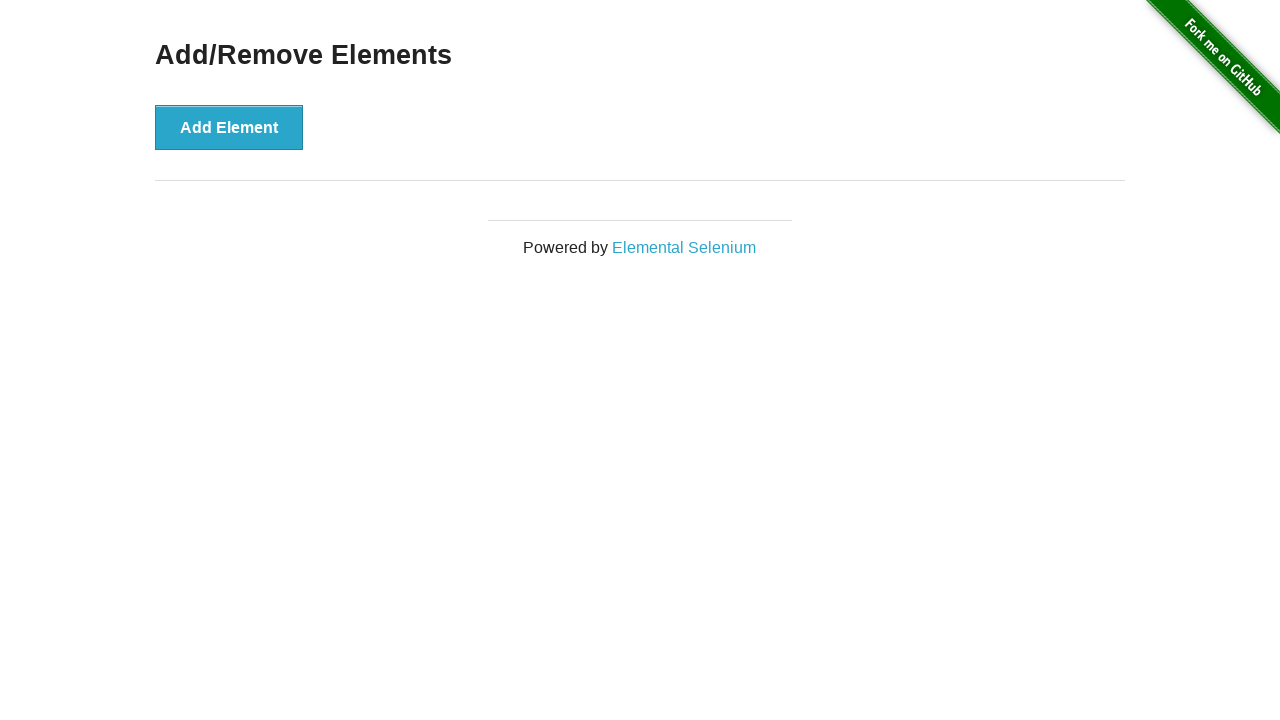

Verified header text matches 'Add/Remove Elements'
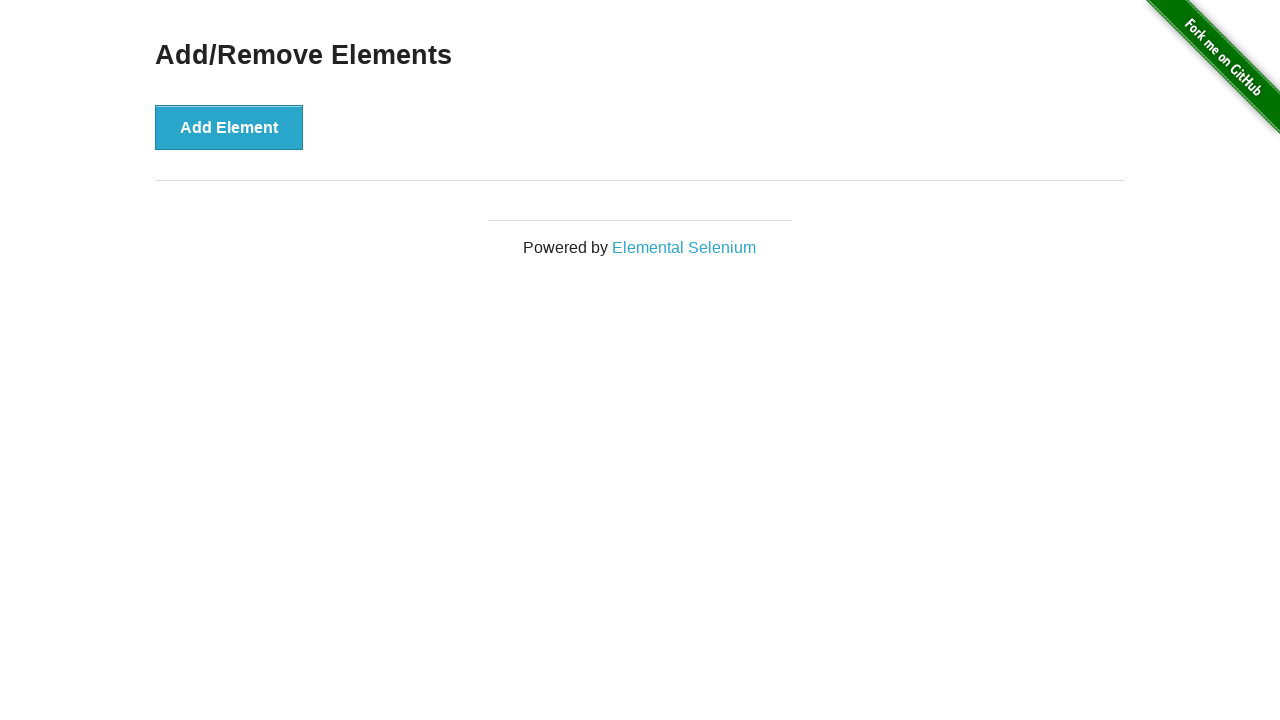

Clicked 'Add Element' button at (229, 127) on button:text('Add Element')
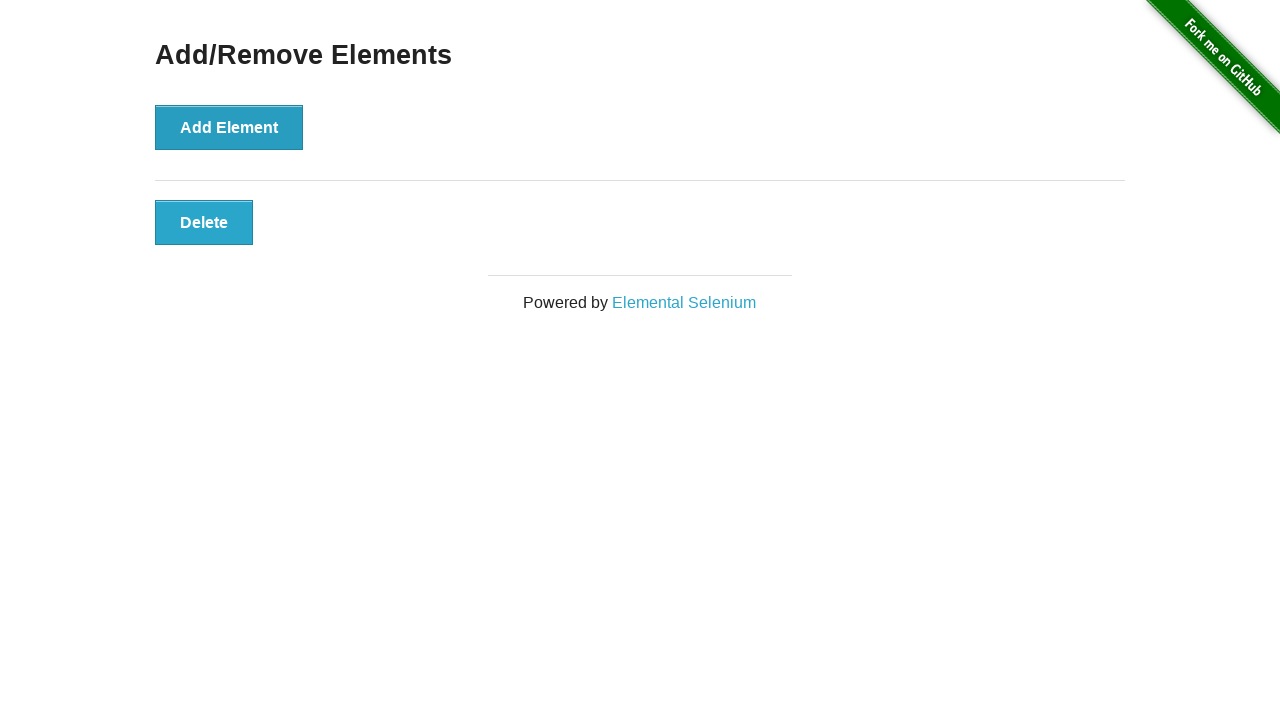

Delete button appeared, confirming element was added
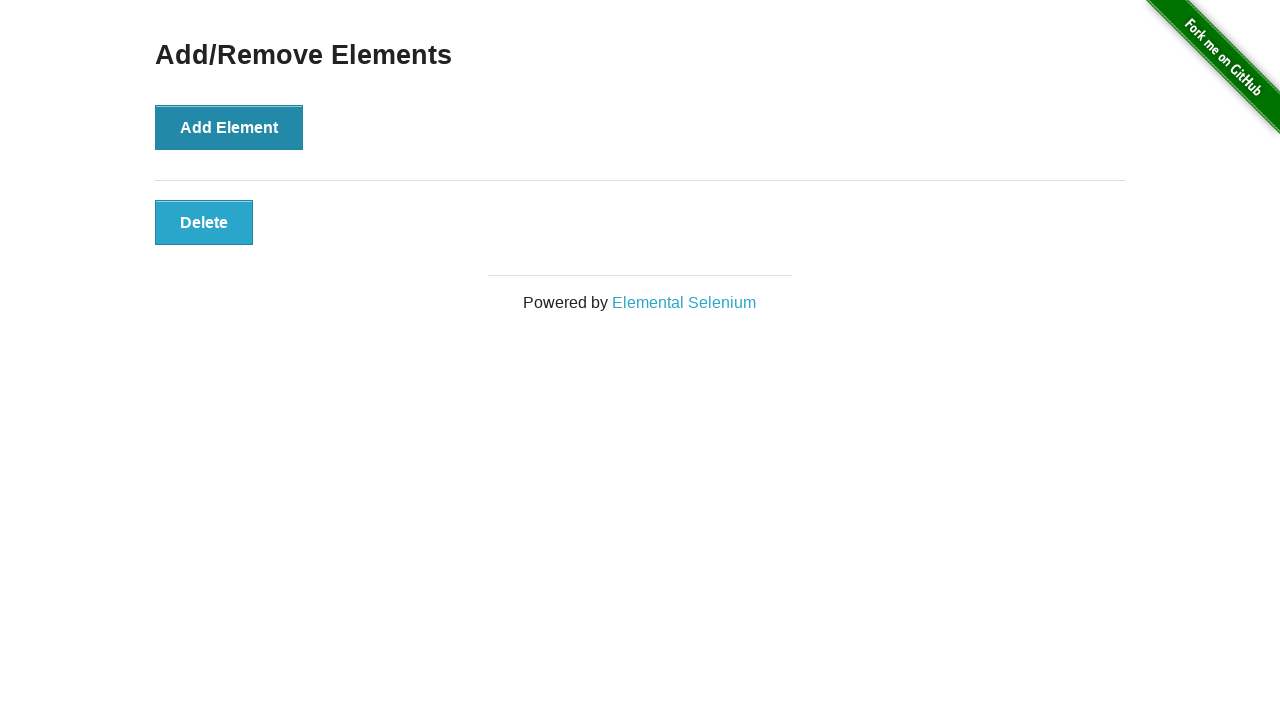

Clicked Delete button to remove the element at (204, 222) on button:text('Delete')
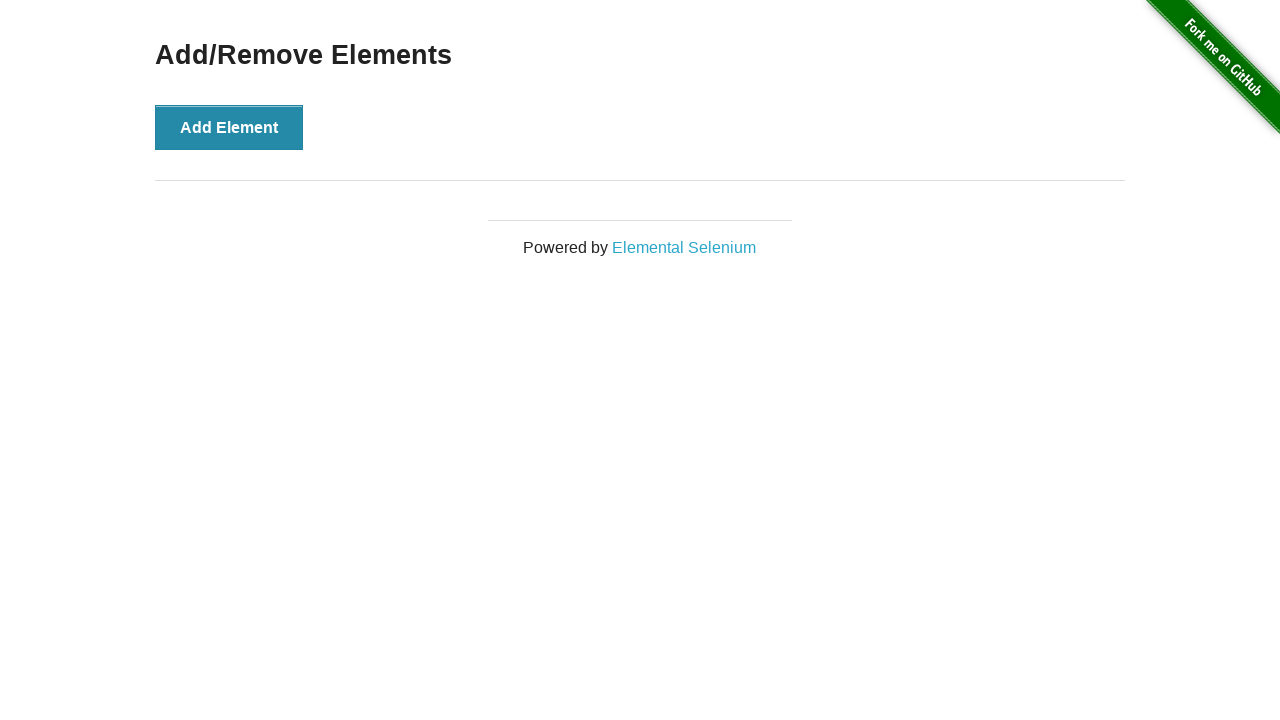

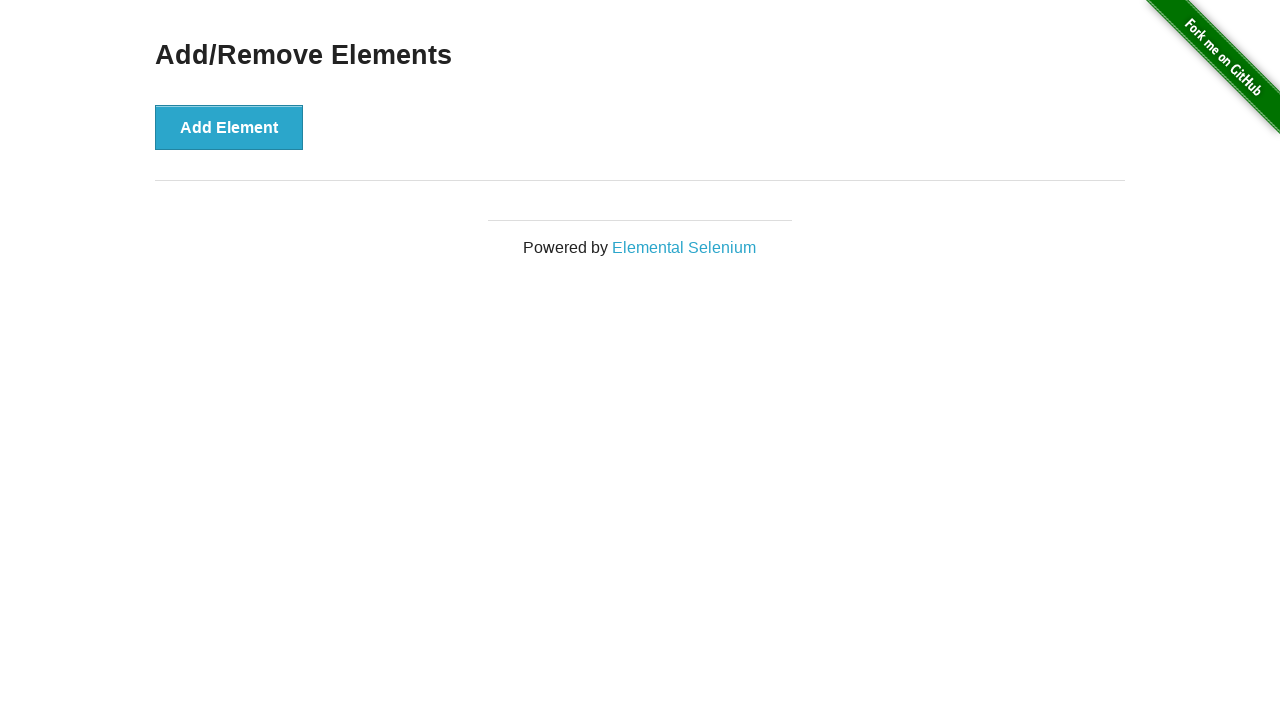